Tests drag and drop functionality by dragging an element and dropping it onto a target element within an iframe

Starting URL: http://jqueryui.com/droppable/

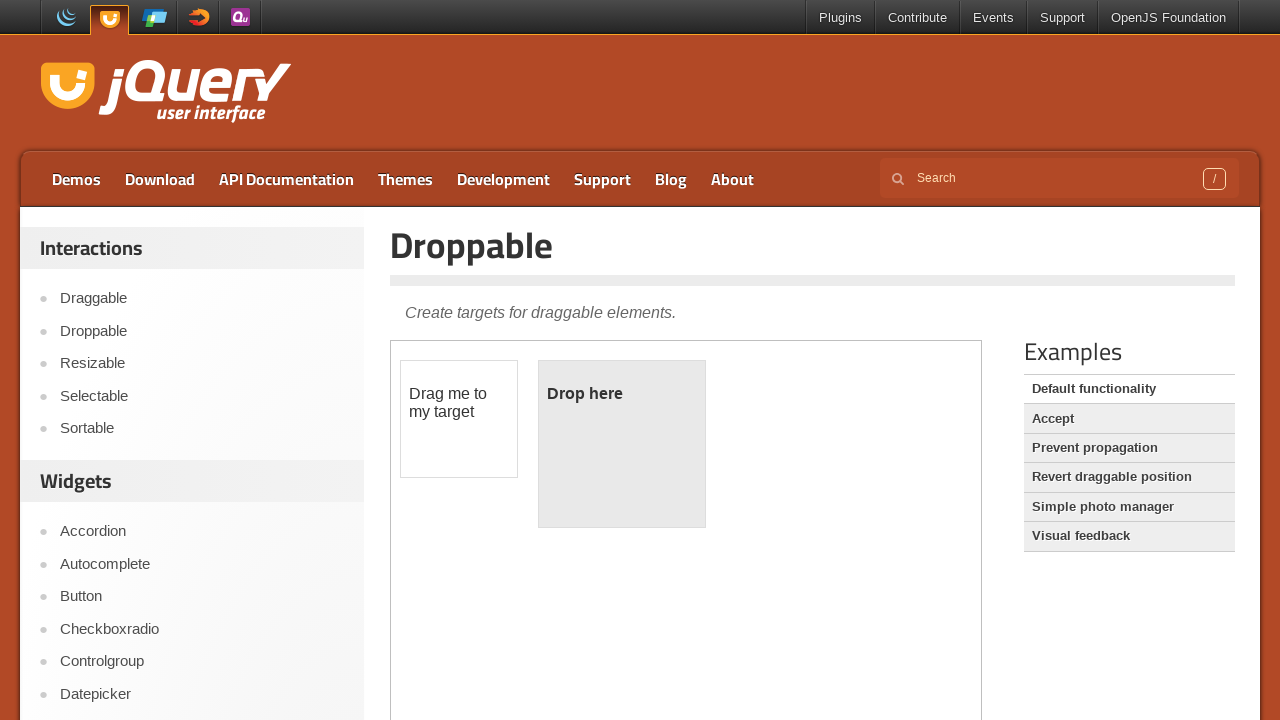

Located the first iframe containing the drag and drop demo
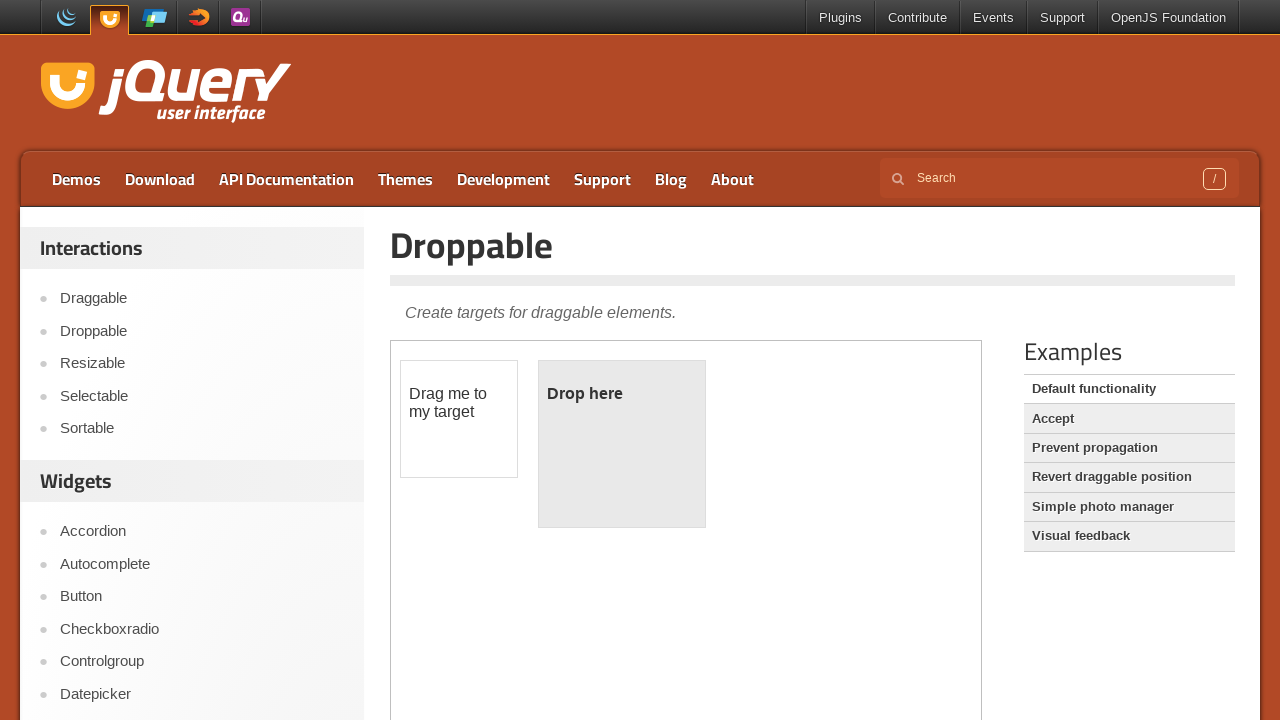

Located the draggable element with id 'draggable'
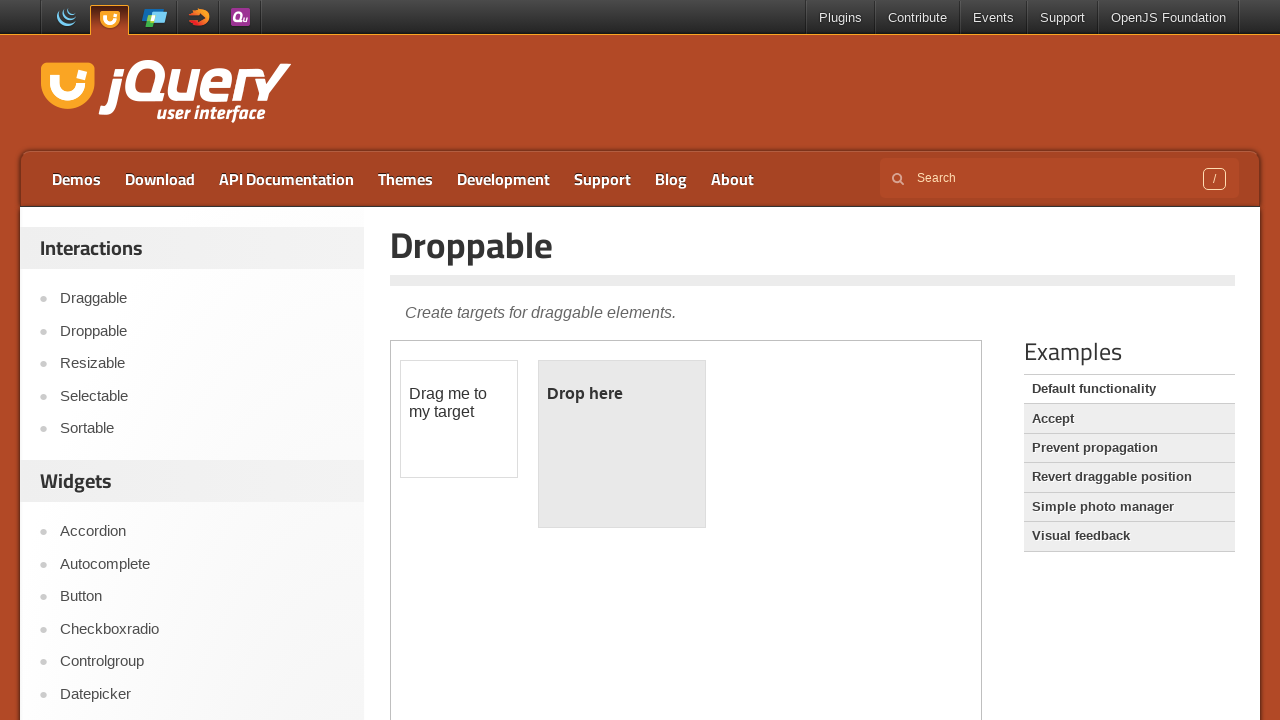

Located the droppable target element with id 'droppable'
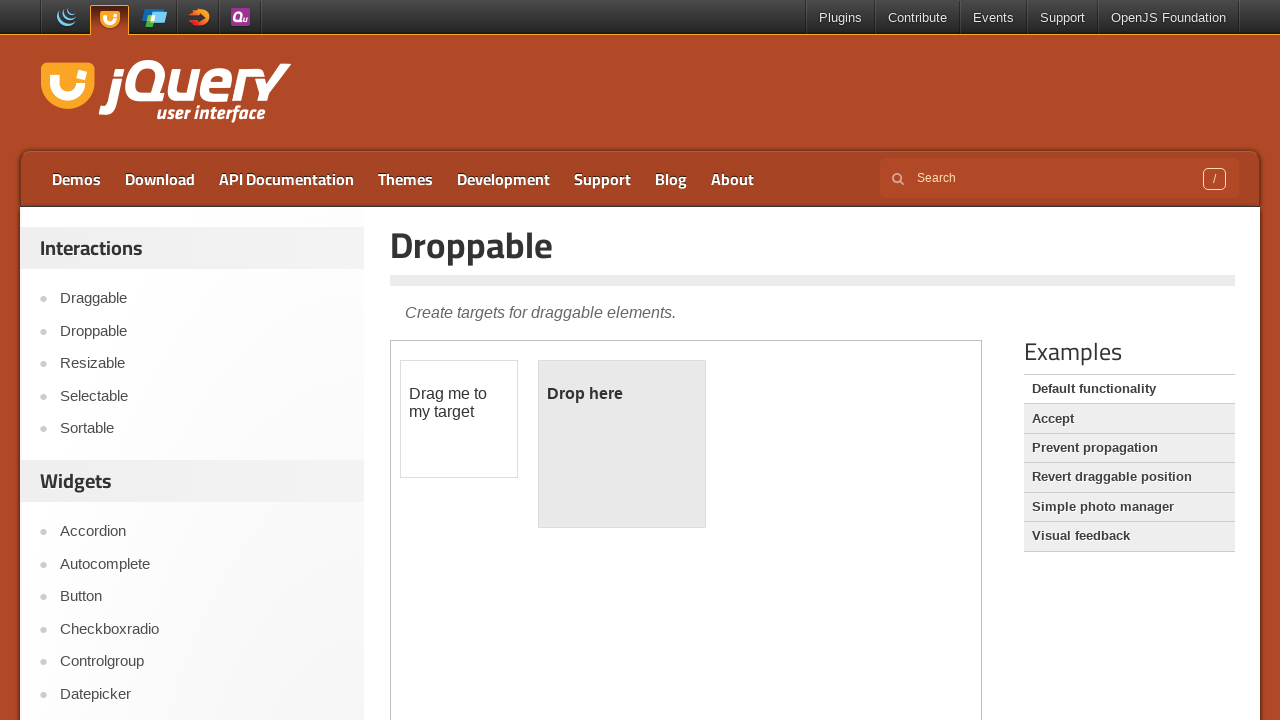

Dragged the draggable element and dropped it onto the droppable target at (622, 444)
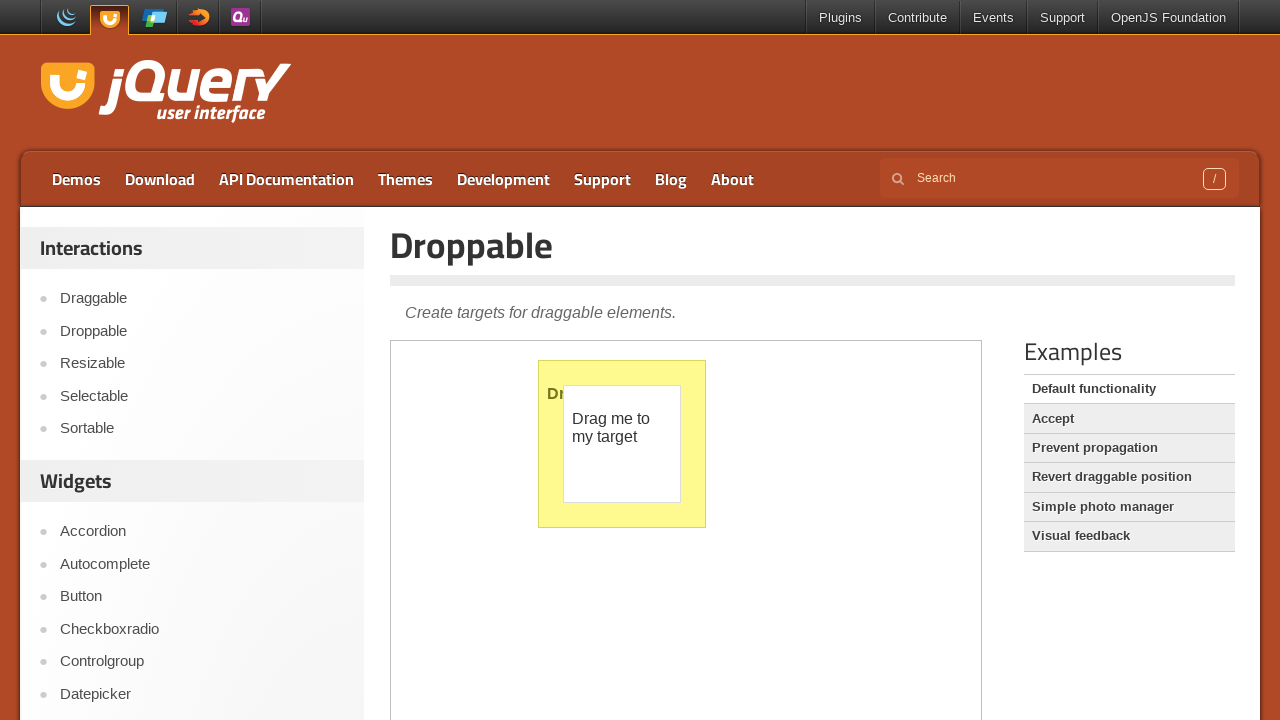

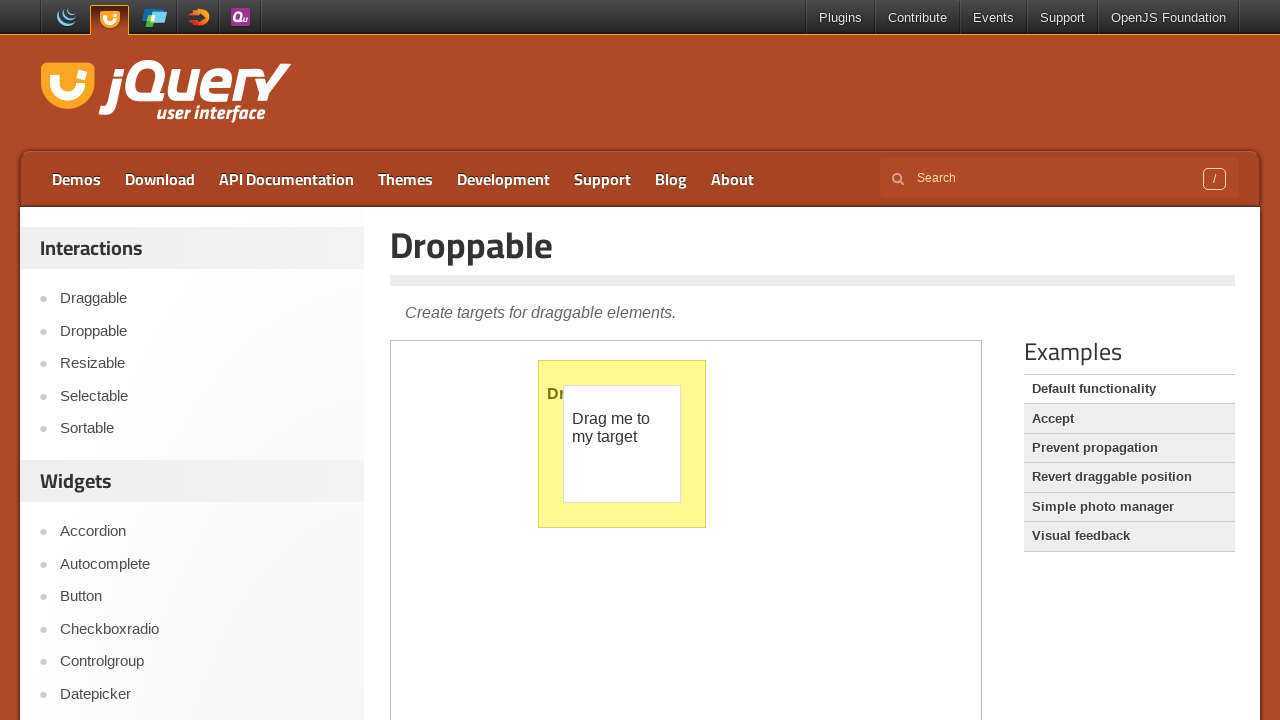